Navigates to an anti-spider test page and waits for content to load. This tests basic page navigation to a site that may have bot detection.

Starting URL: https://antispider1.scrape.center/

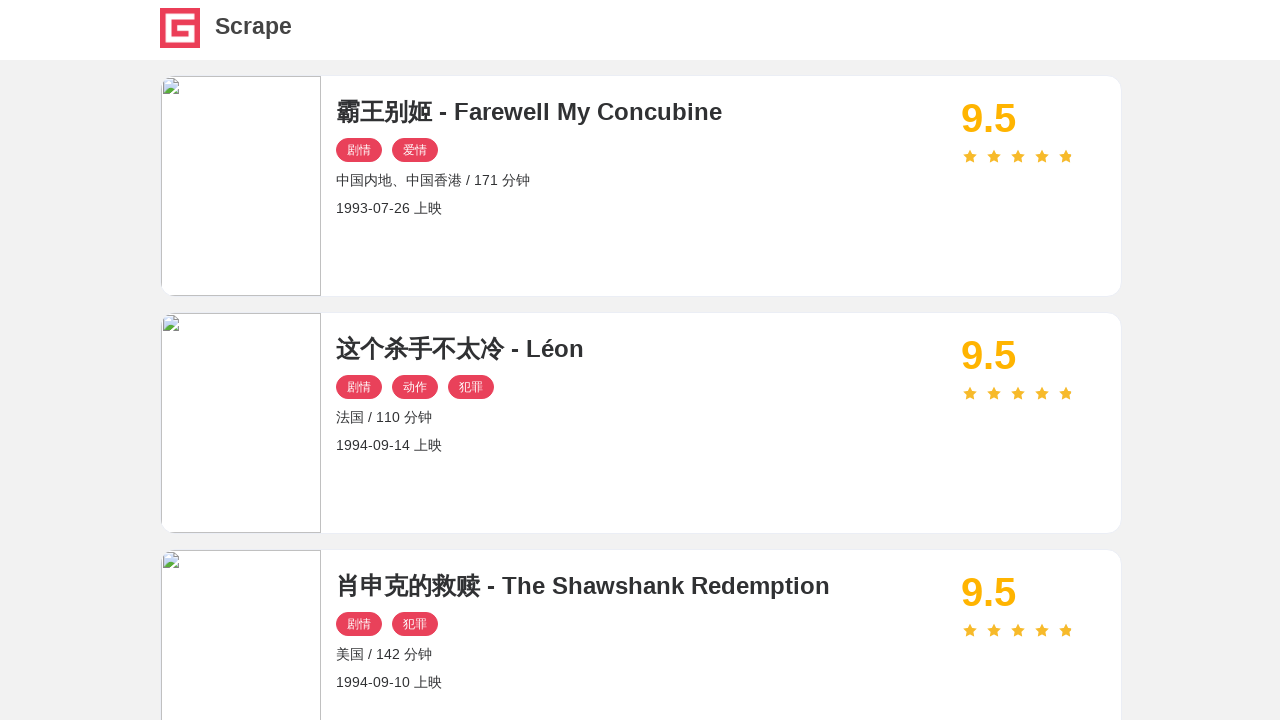

Navigated to anti-spider test page at https://antispider1.scrape.center/
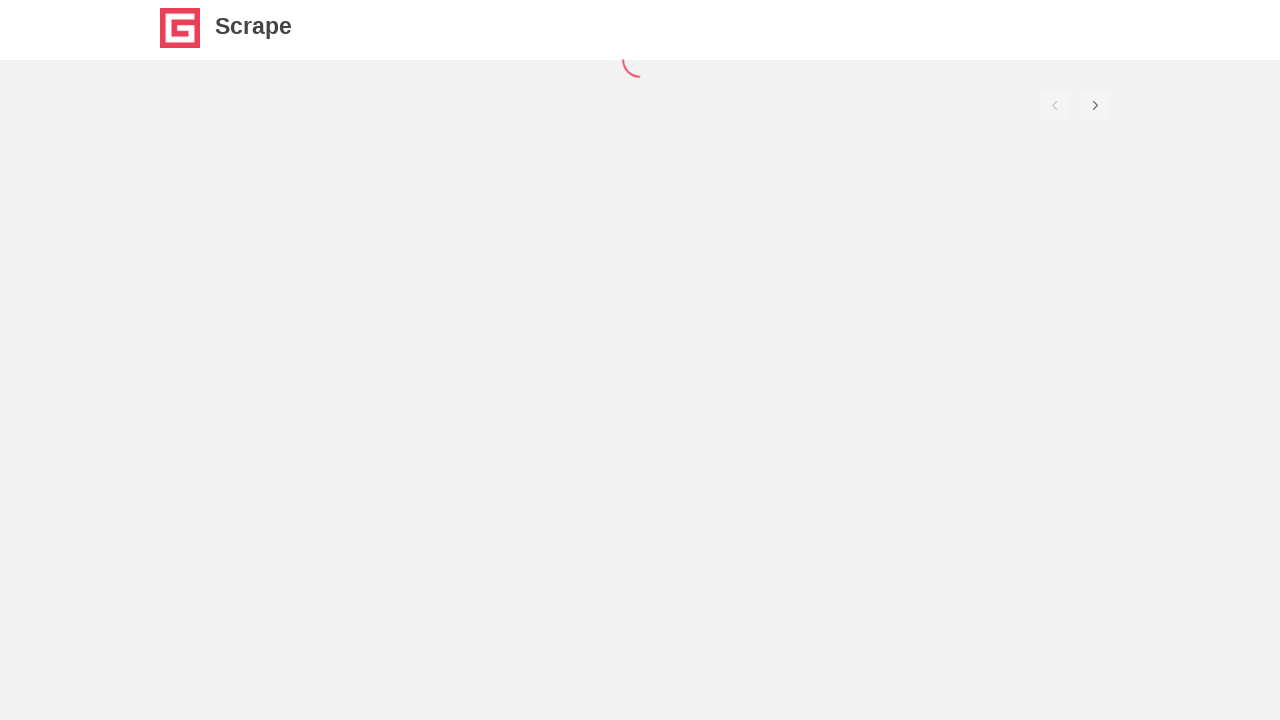

Page reached networkidle state - all network activity complete
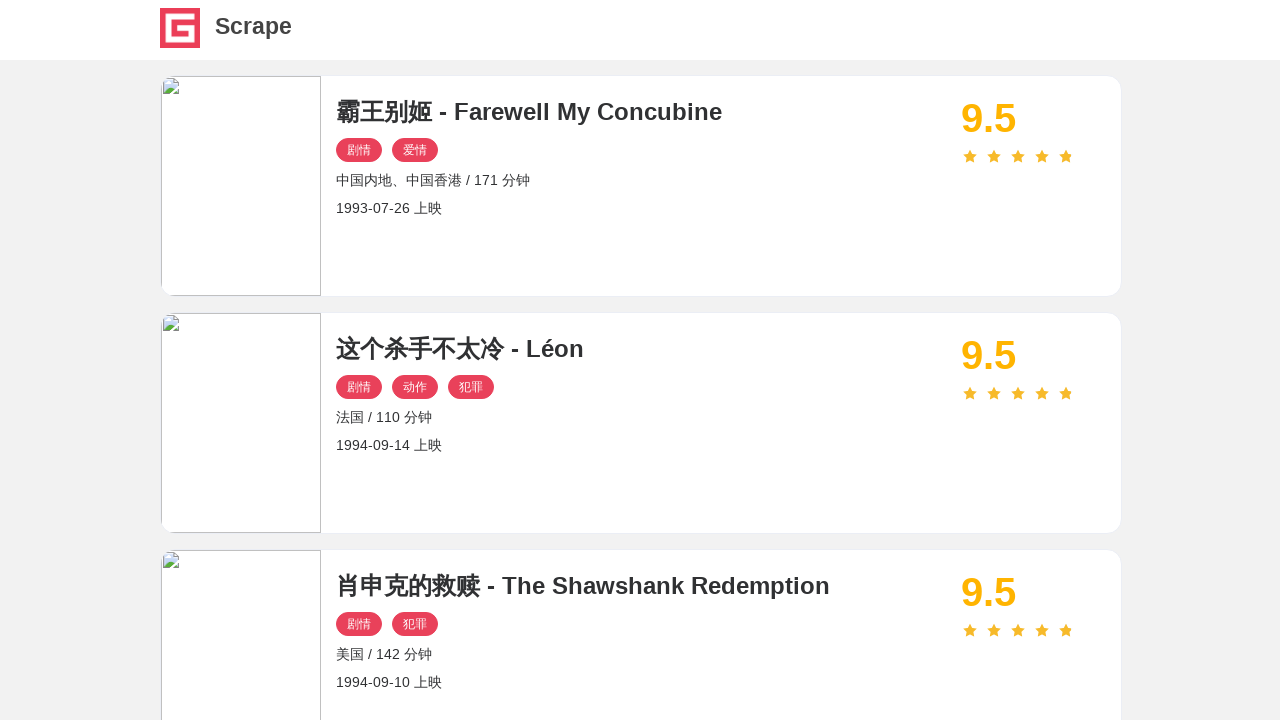

Body element is visible - main content loaded
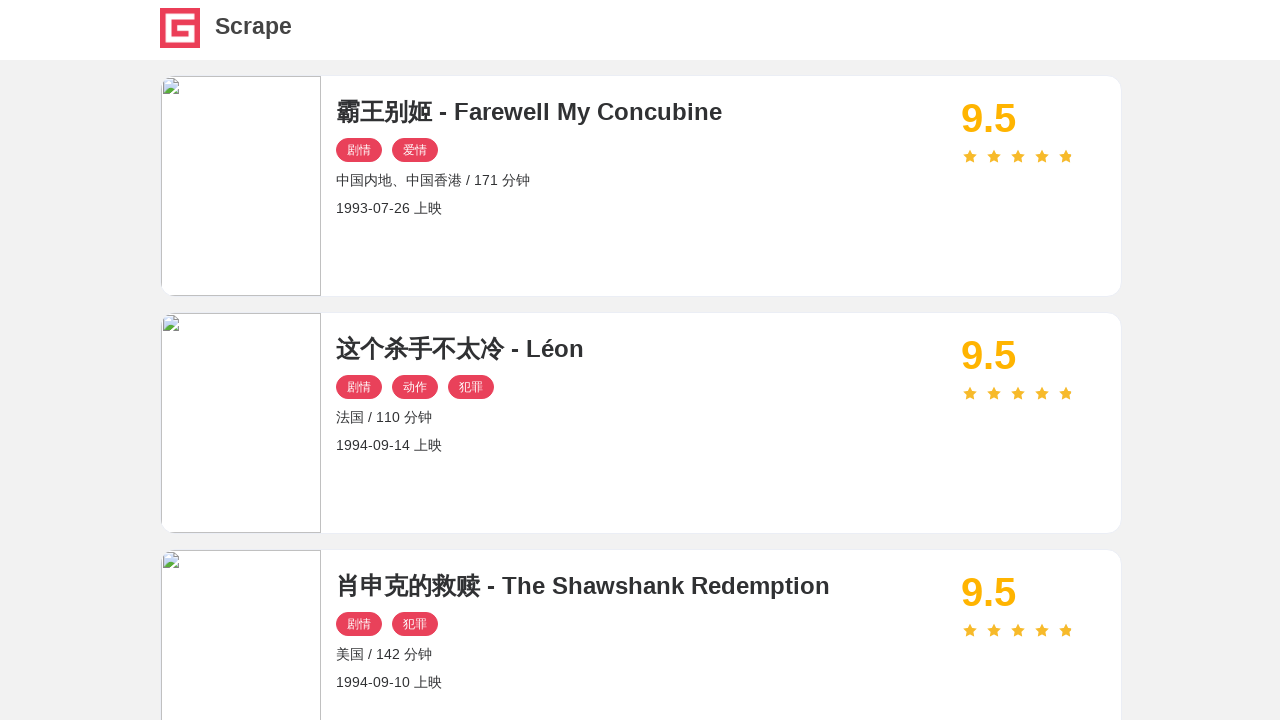

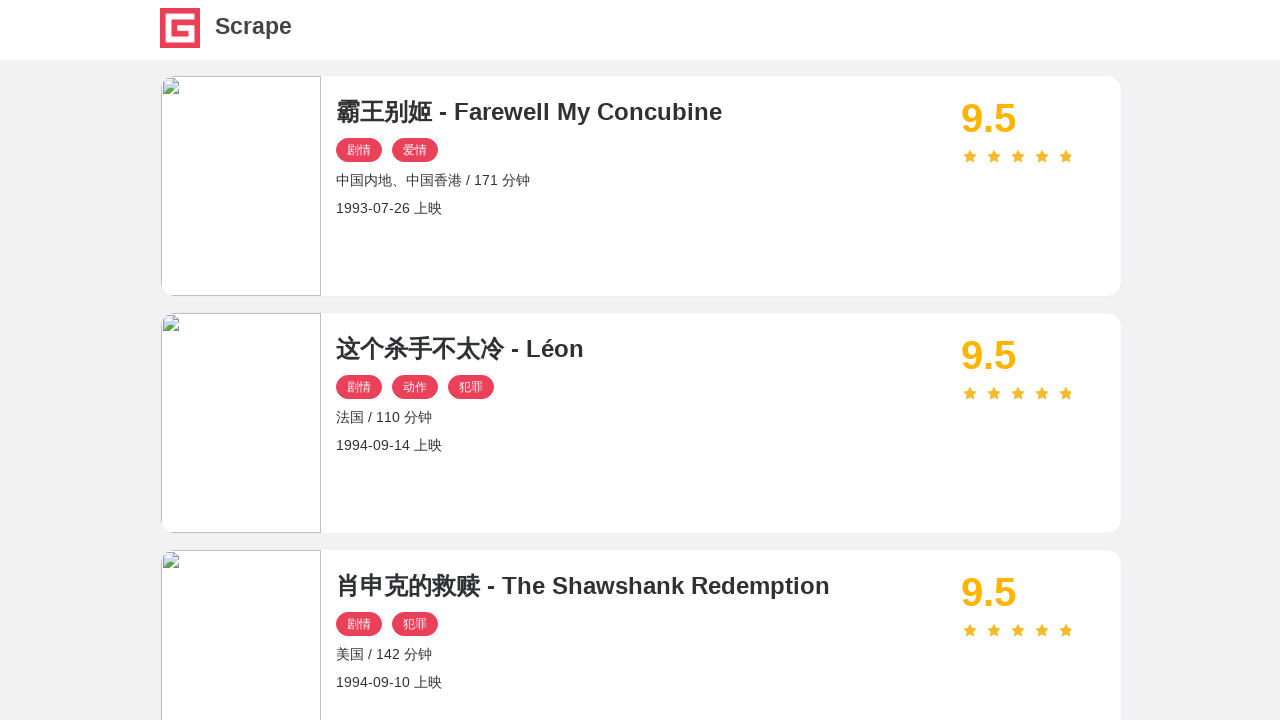